Tests dropdown functionality by verifying options, checking for specific option presence, and selecting an option

Starting URL: https://demoqa.com/select-menu

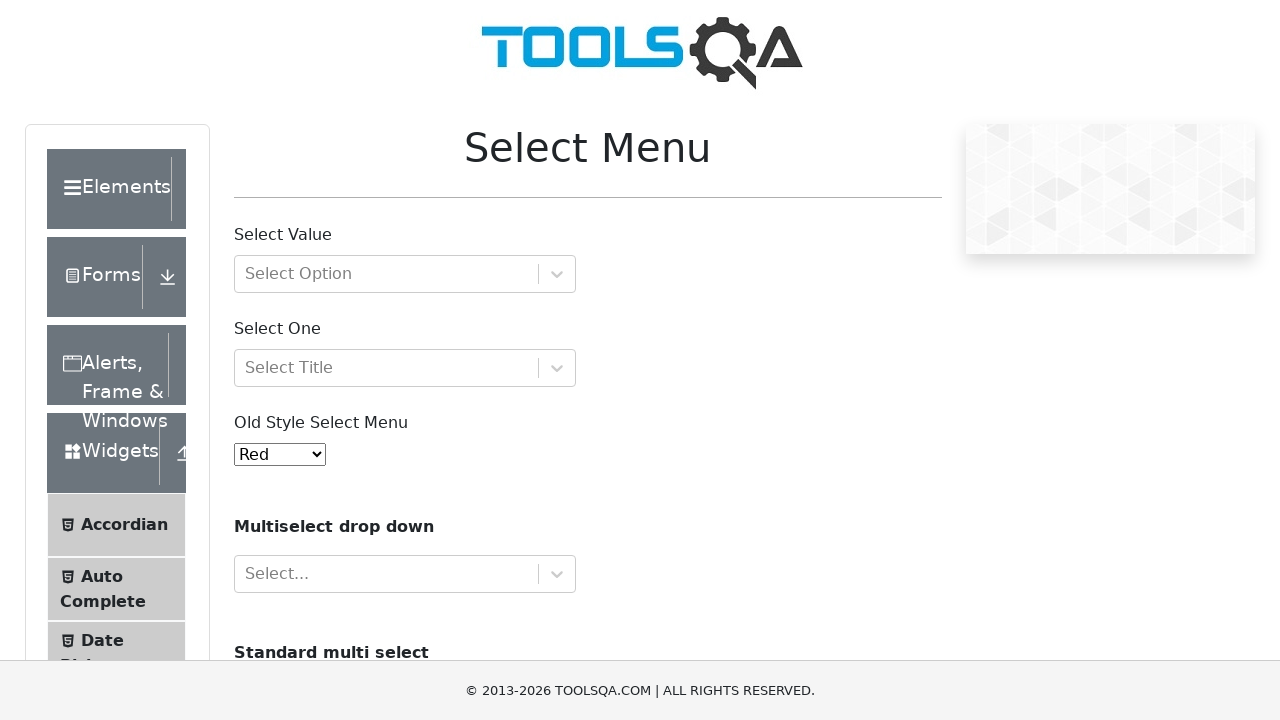

Located dropdown element with id 'oldSelectMenu'
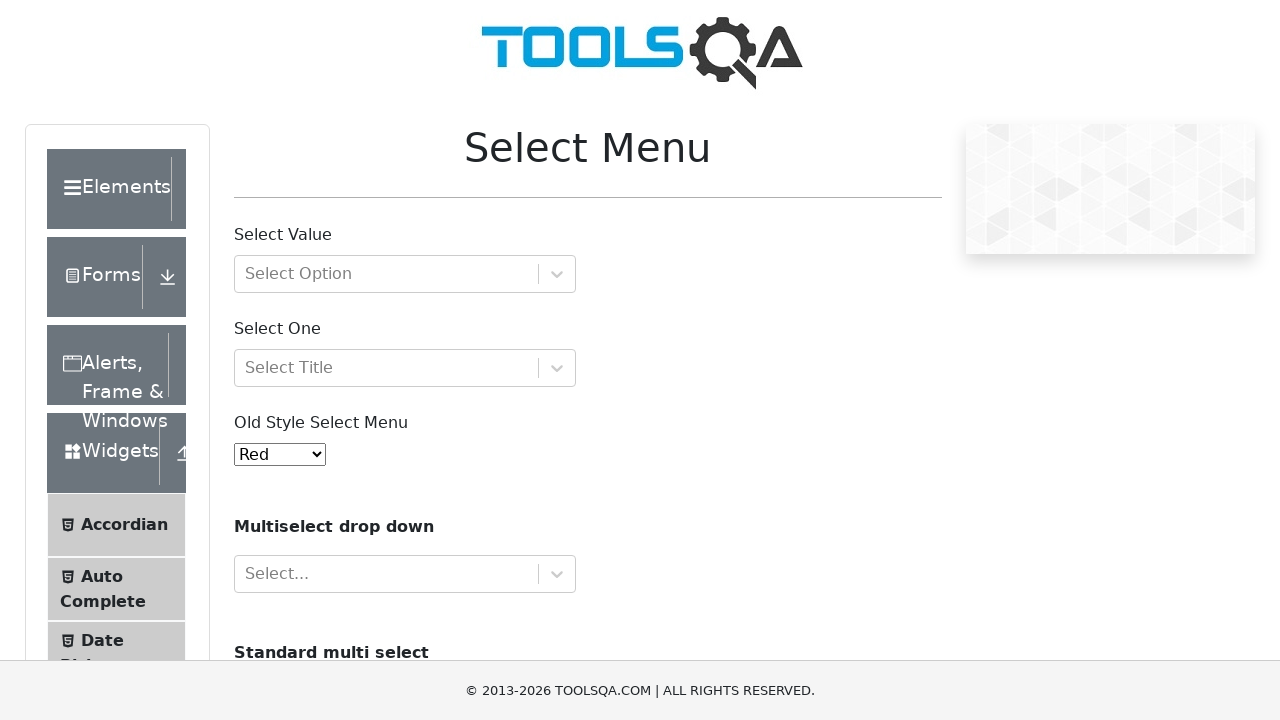

Retrieved all option elements from dropdown
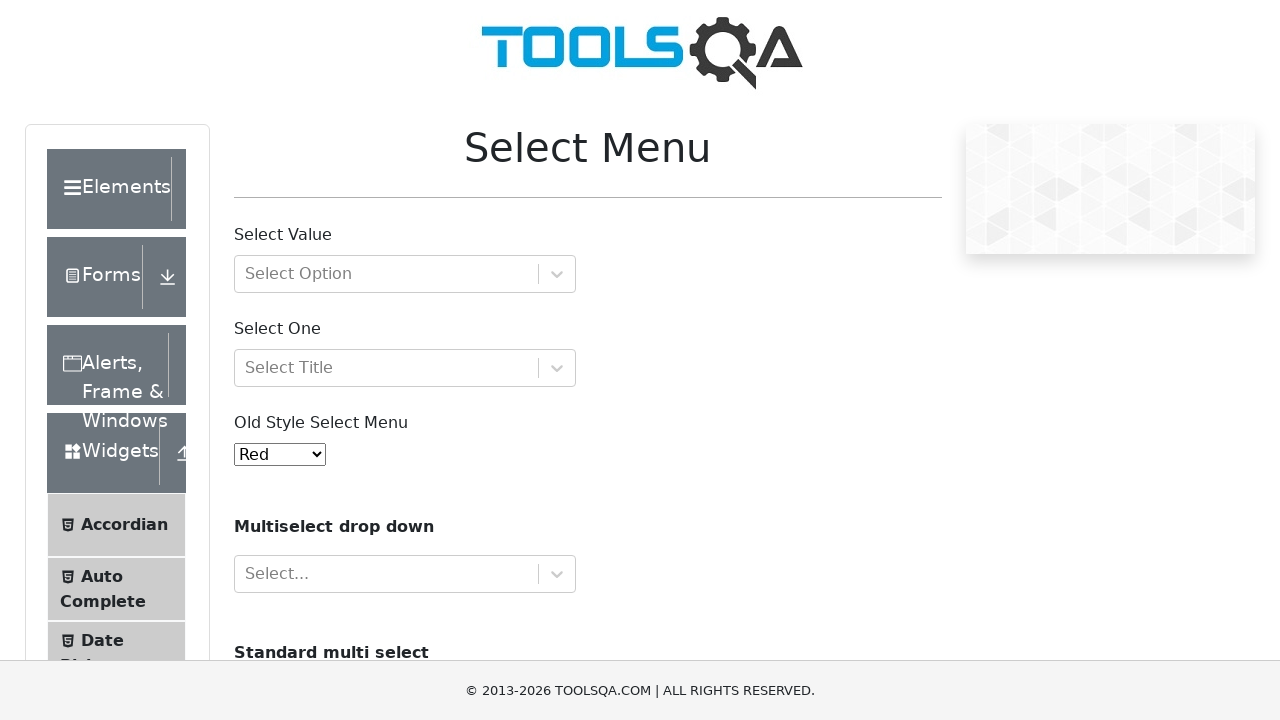

Extracted 11 option text values from dropdown
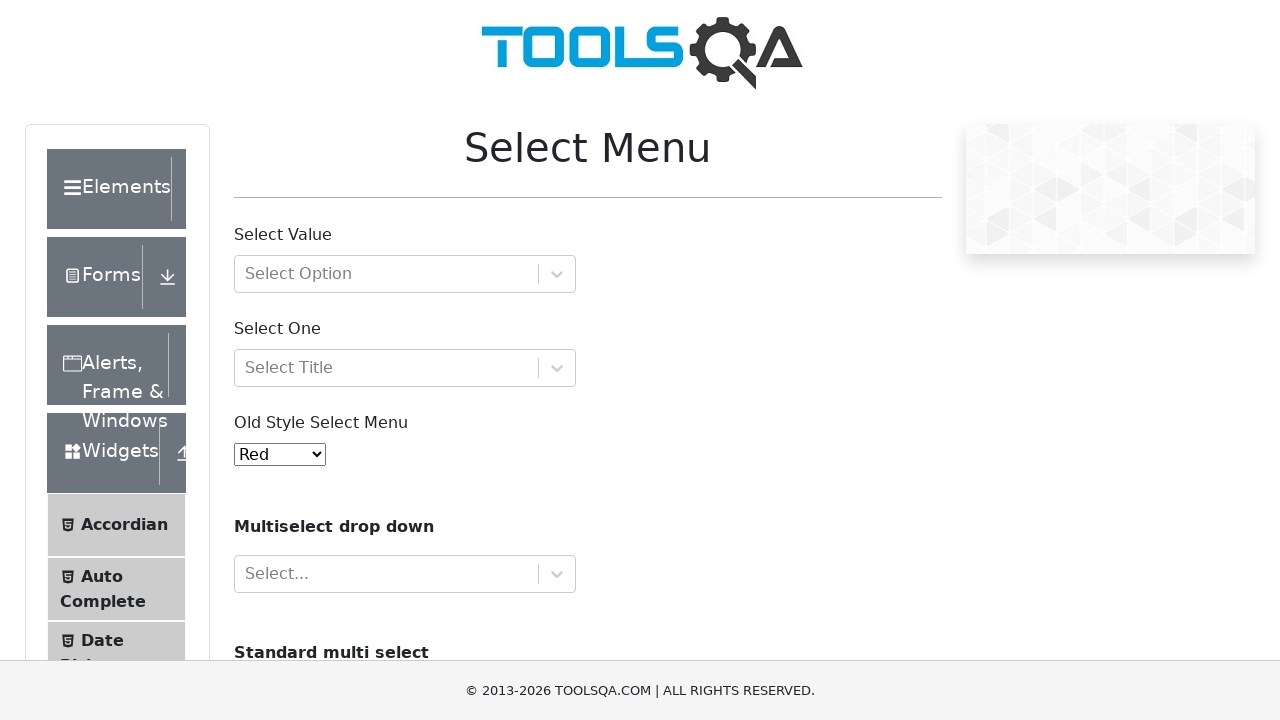

Verified 'Black' option exists in dropdown options
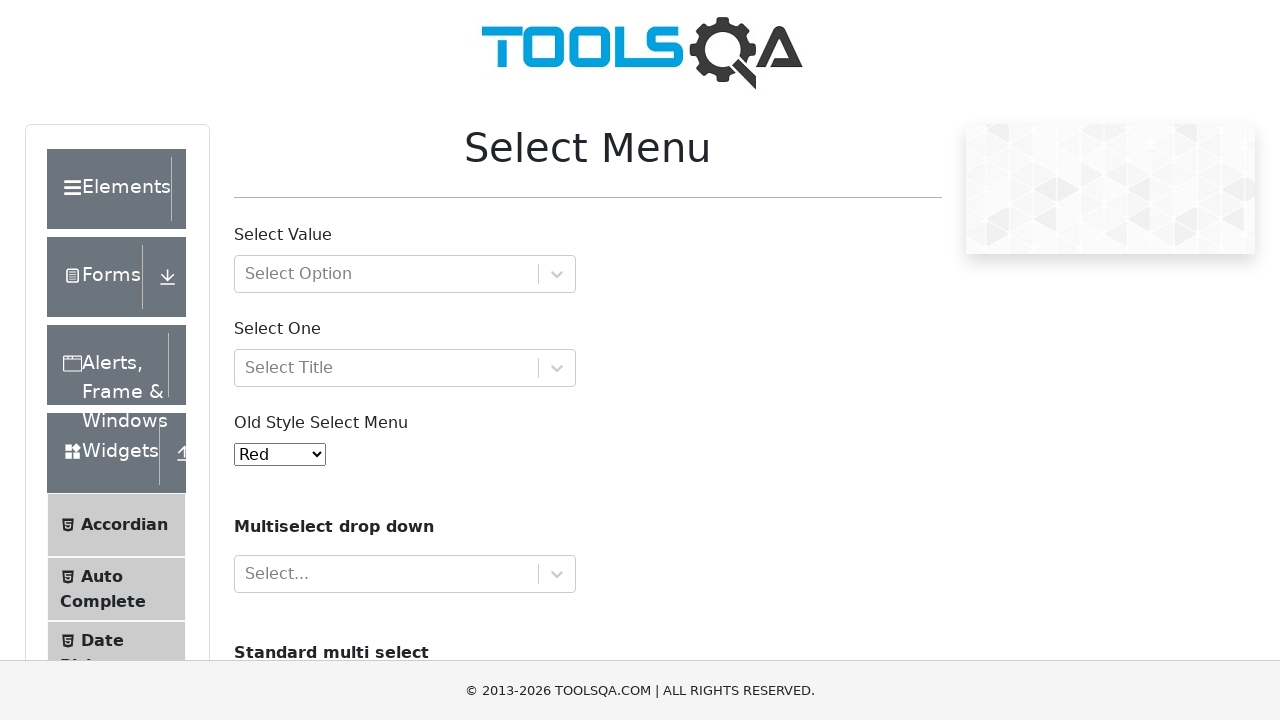

Selected option at index 3 ('Yellow') from dropdown on #oldSelectMenu
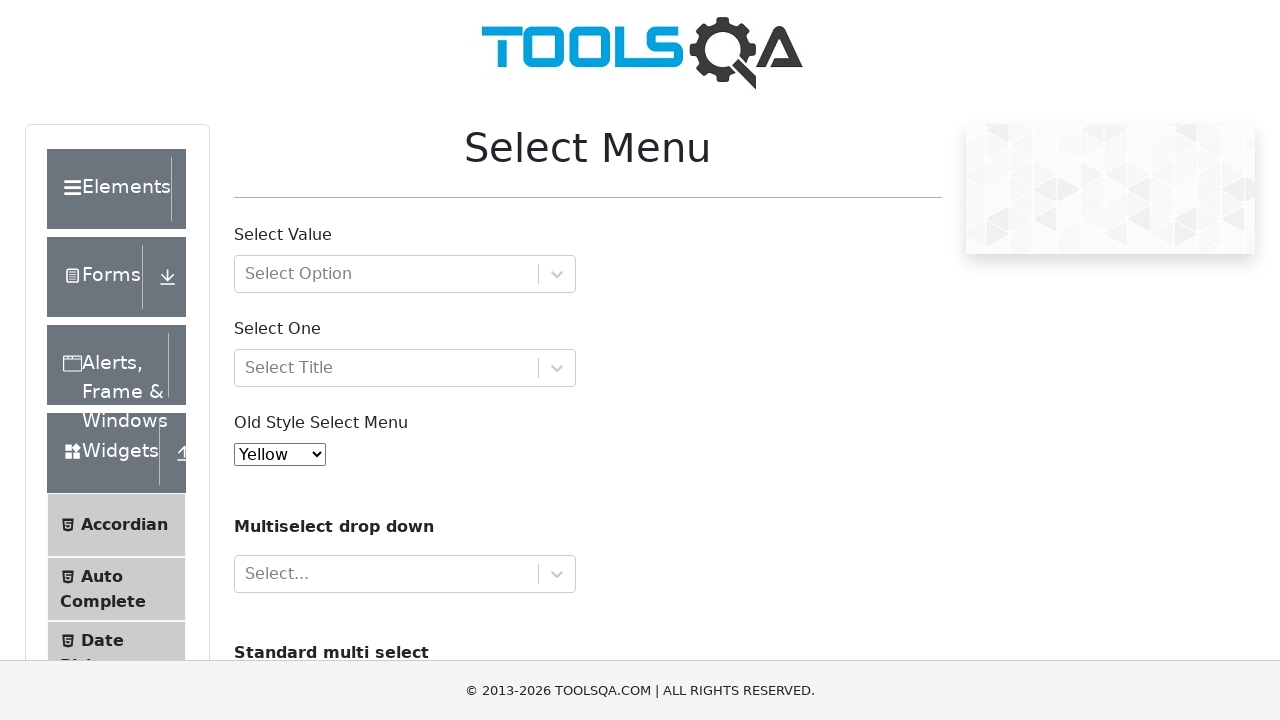

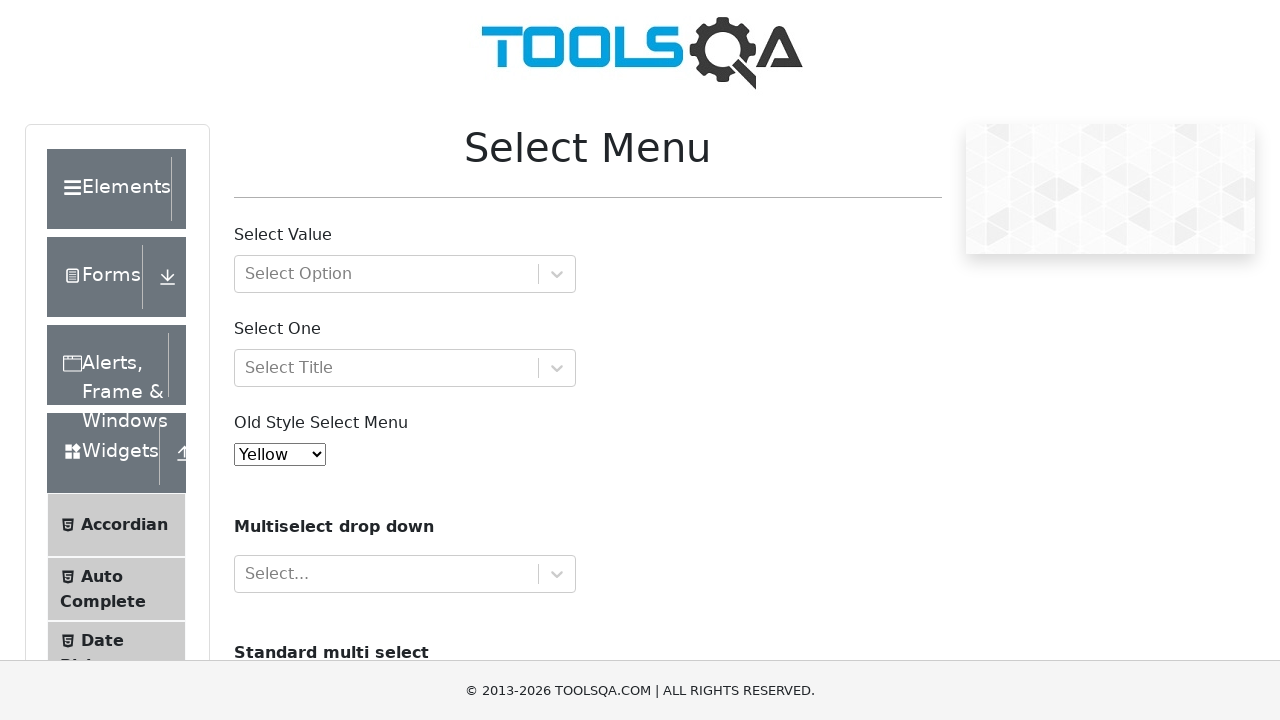